Tests horizontal scrolling to view the last column in a DataTable

Starting URL: https://datatables.net/examples/basic_init/scroll_x.html

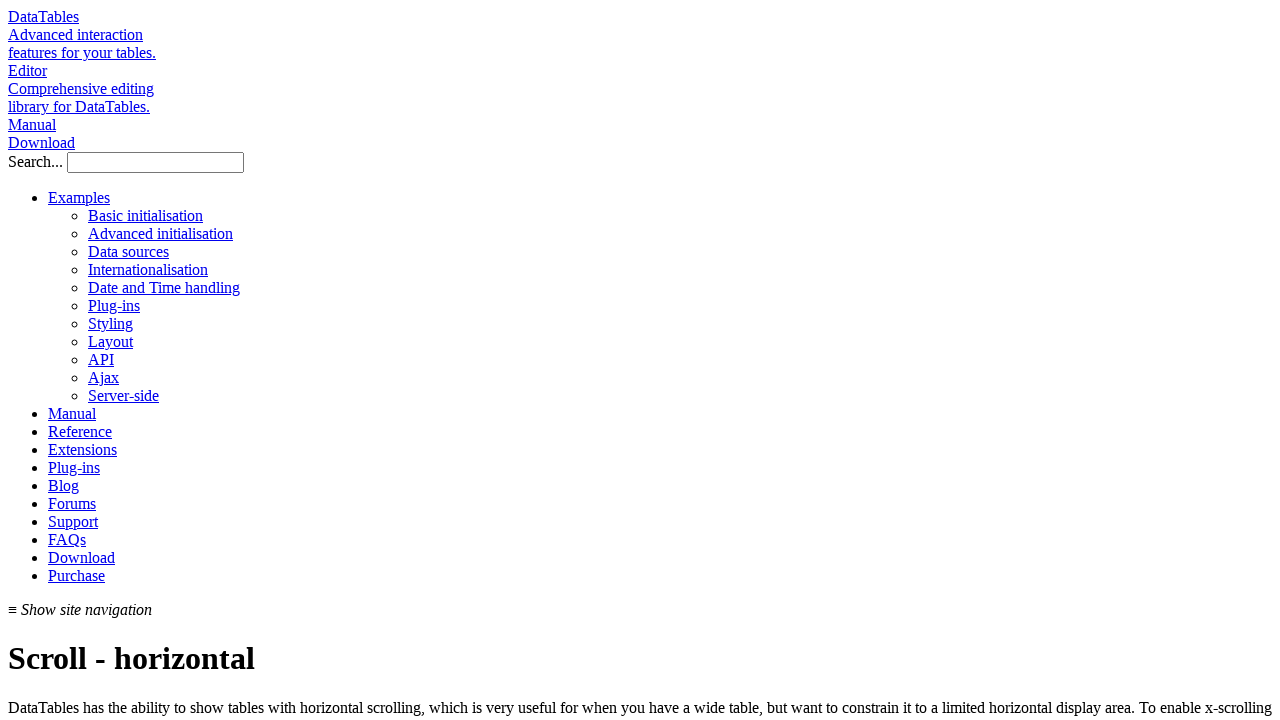

Waited for DataTable to load
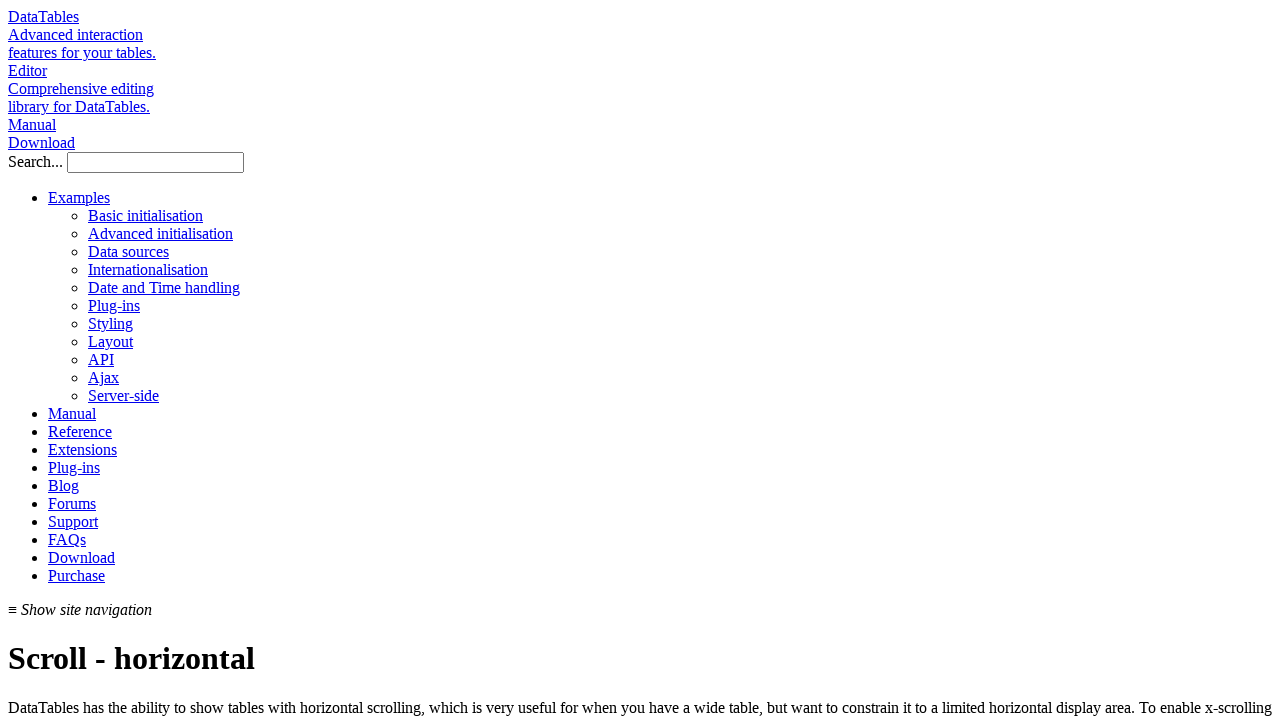

Scrolled horizontally to view the last column in DataTable
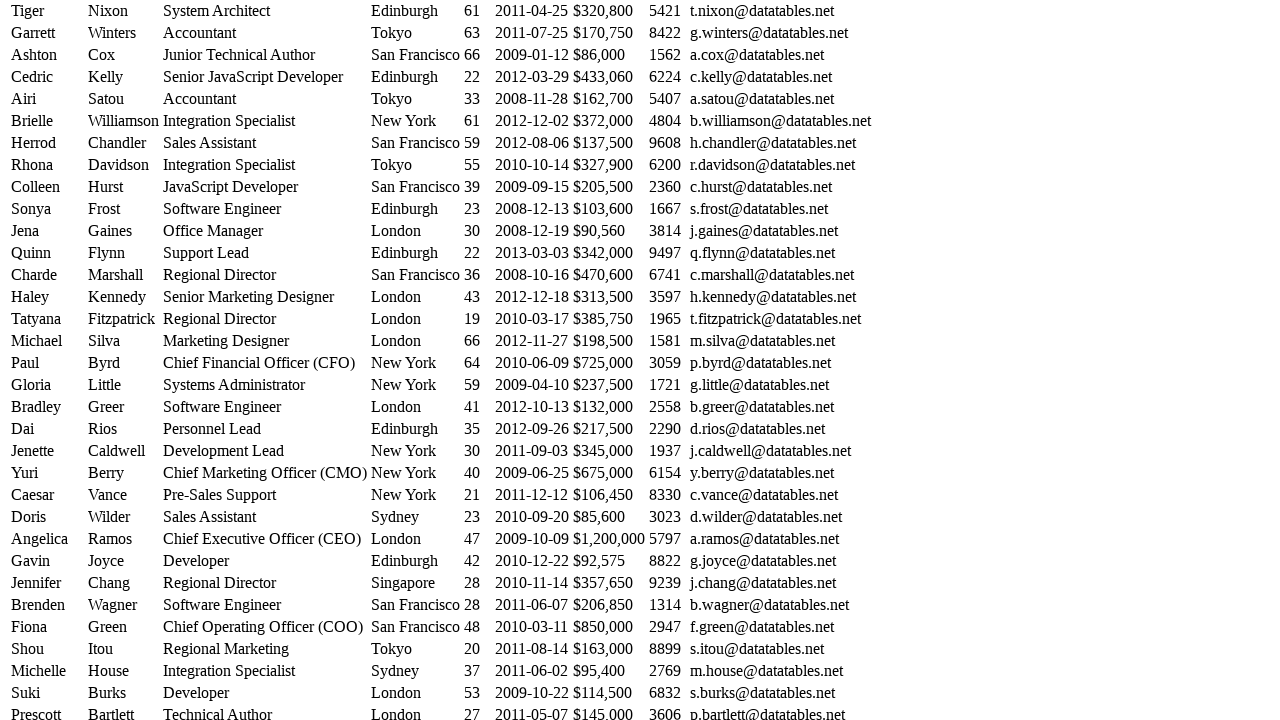

Waited 1 second to observe horizontal scroll animation
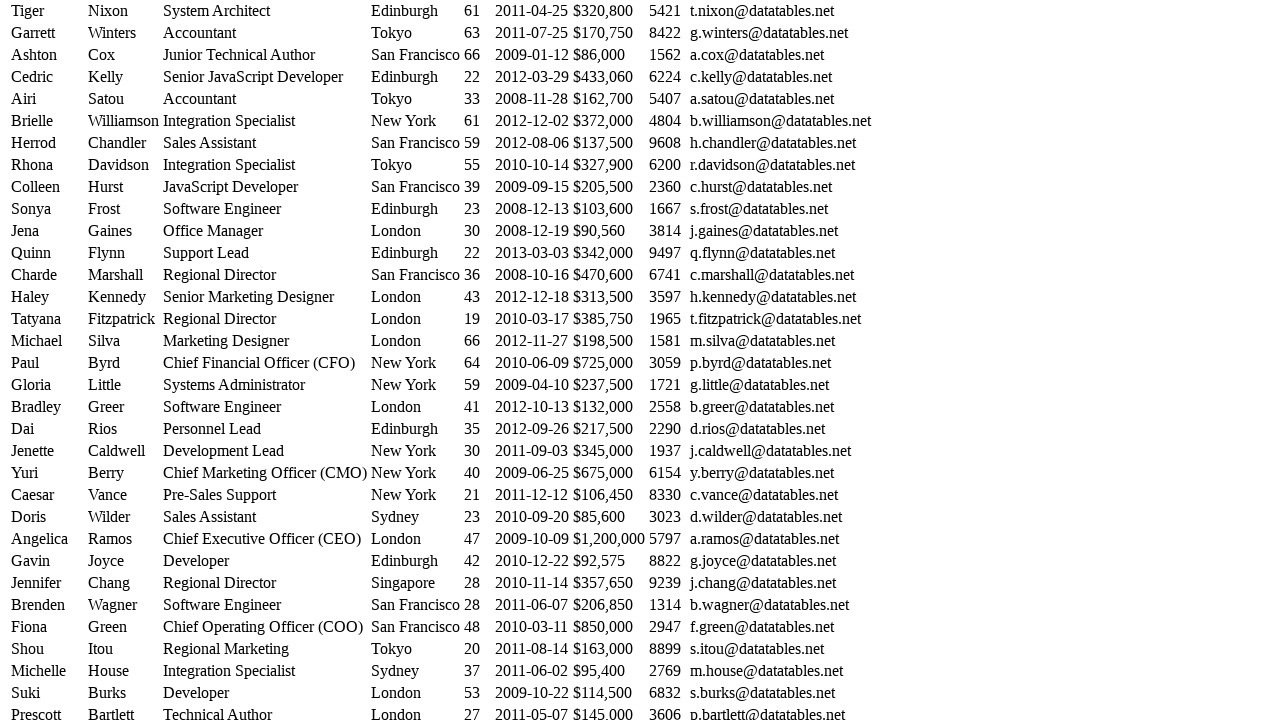

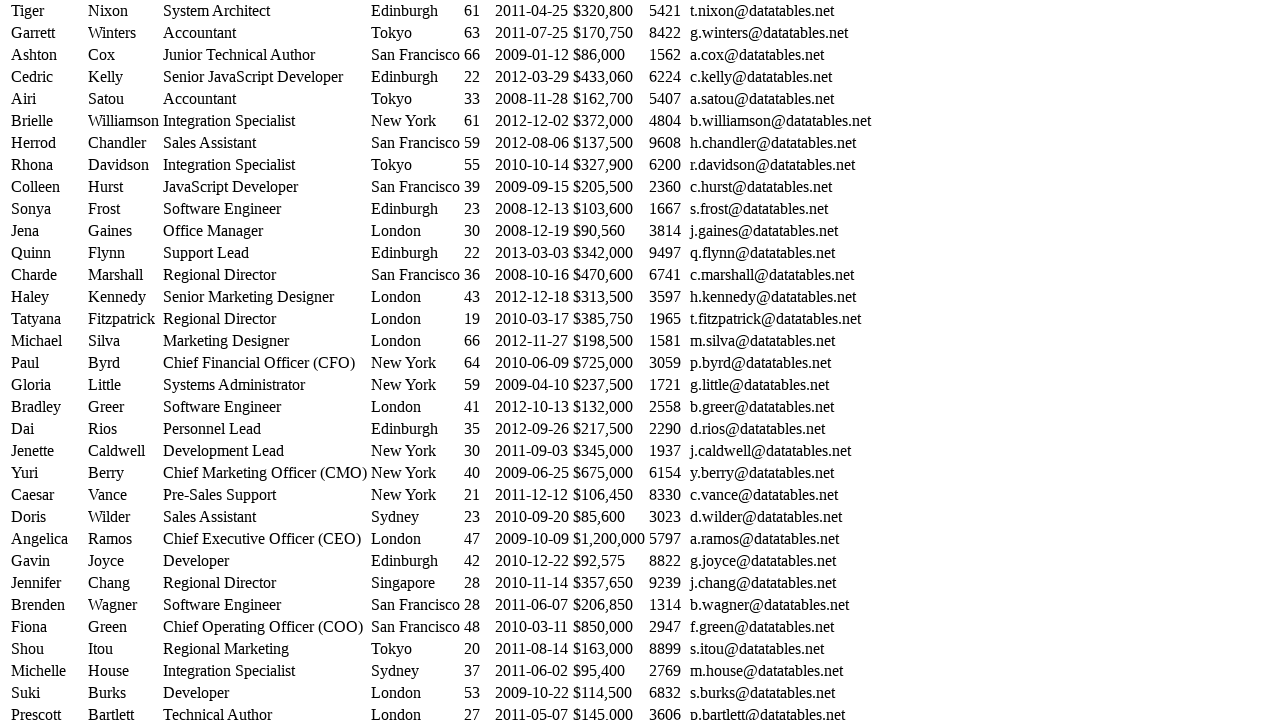